Tests the selection functionality of a radio button by clicking on the male radio button and verifying it becomes selected

Starting URL: https://testautomationpractice.blogspot.com/

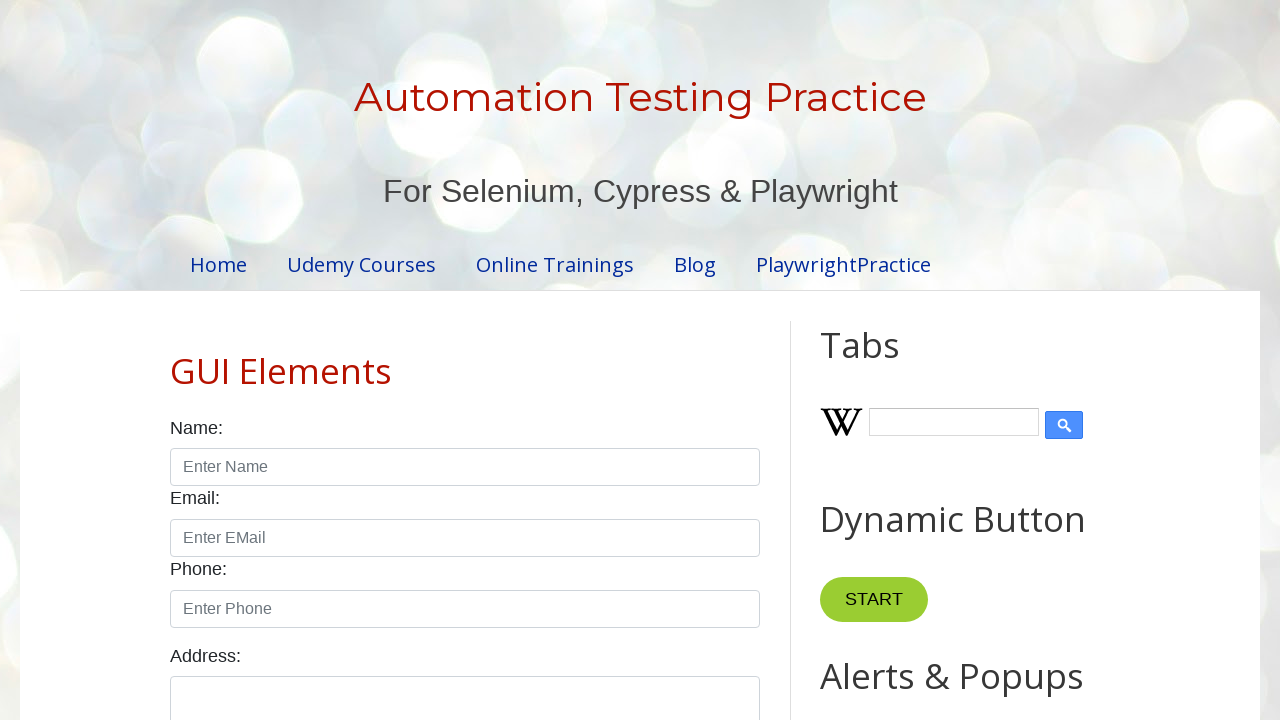

Clicked on the male radio button at (176, 360) on #male
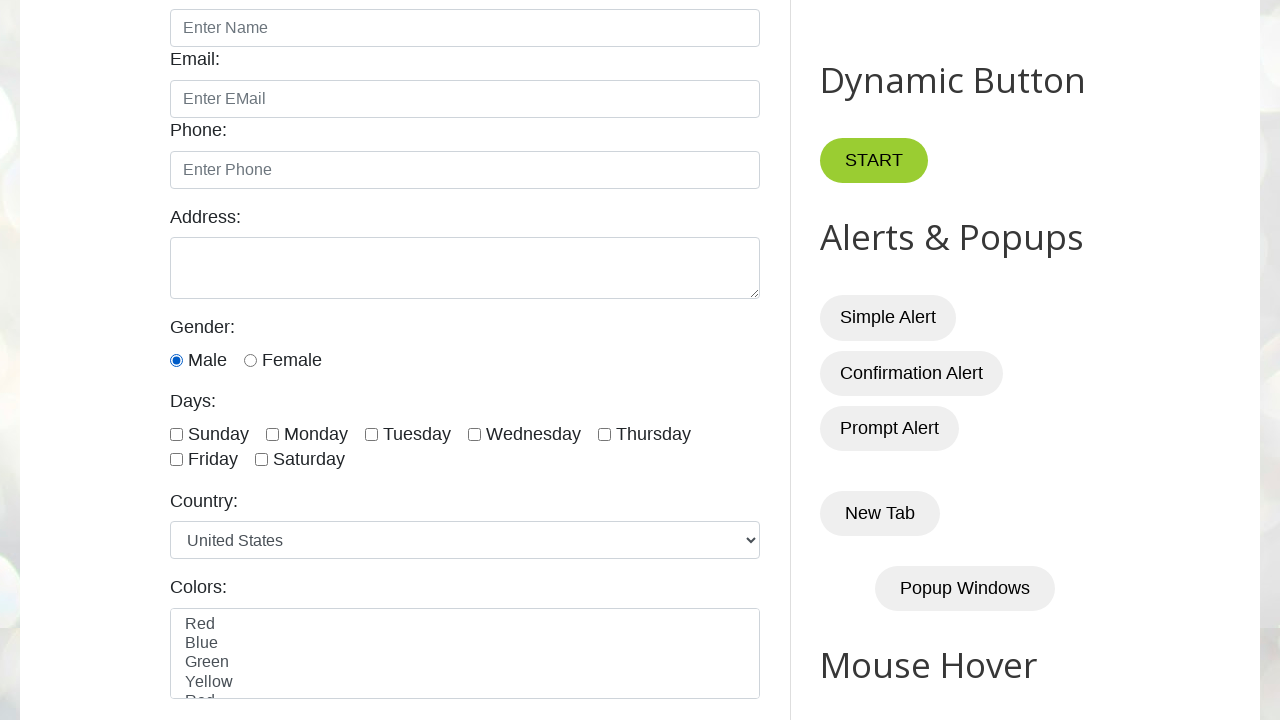

Verified that the male radio button is selected
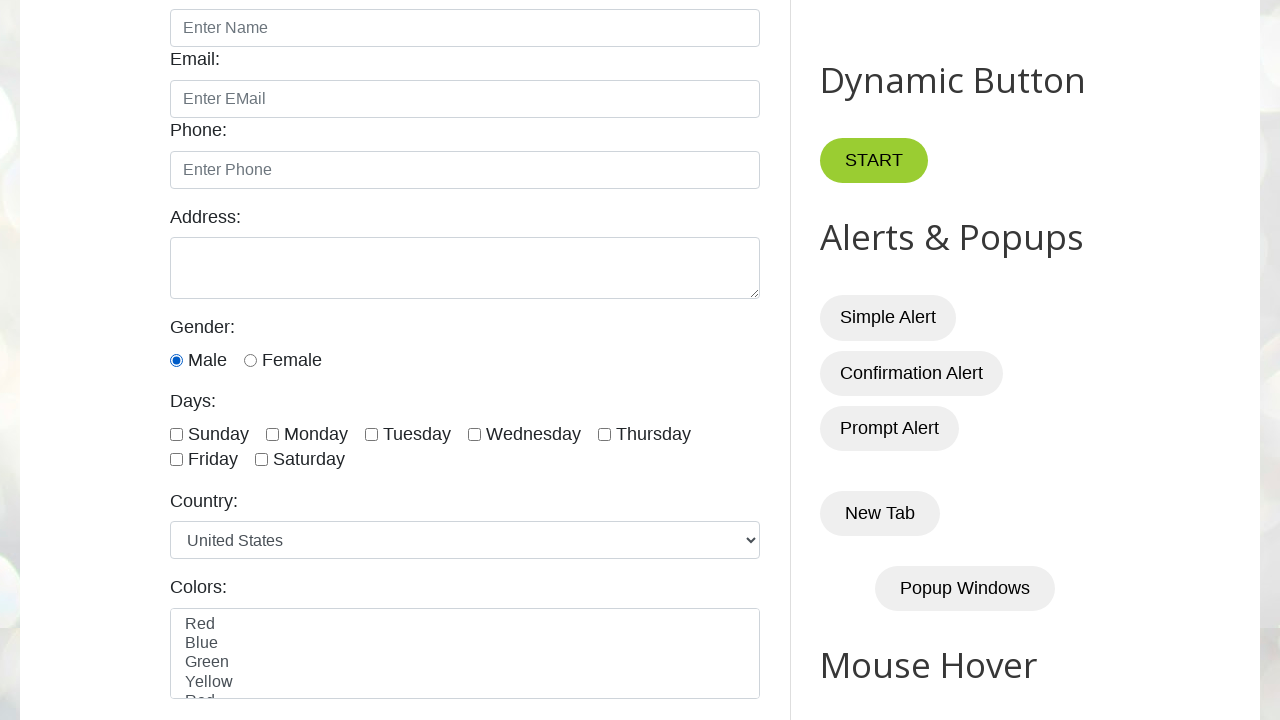

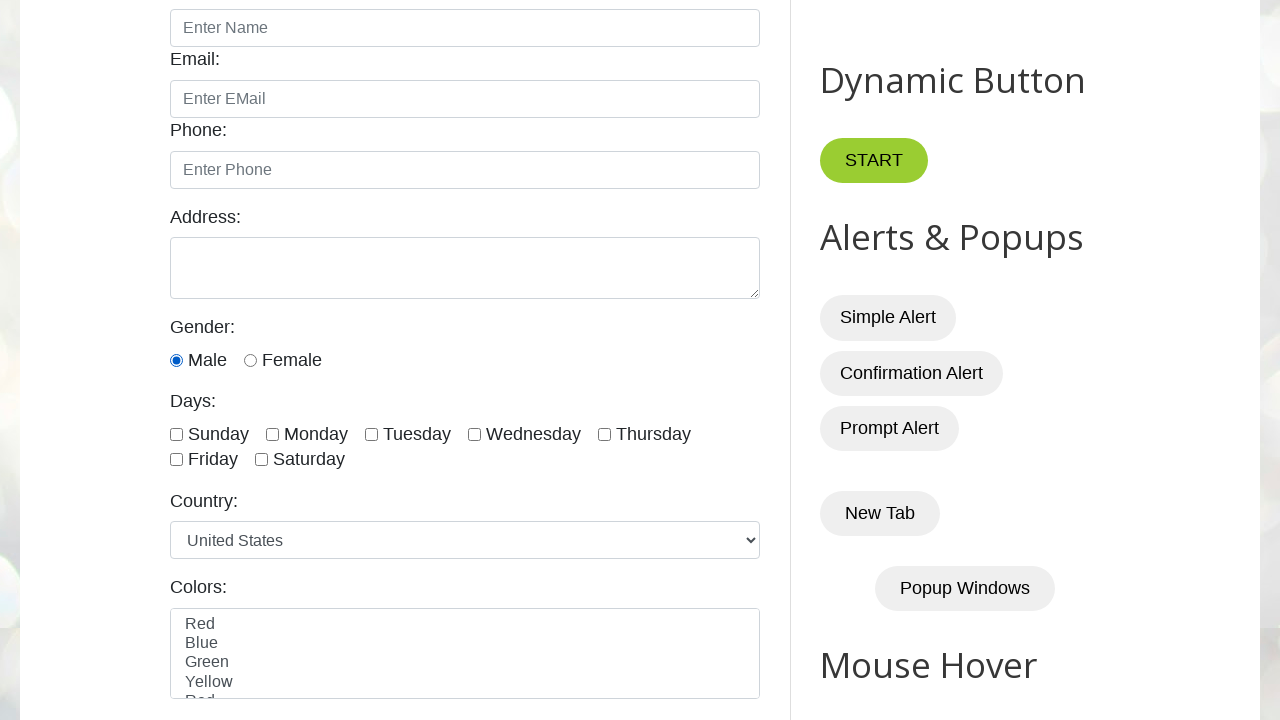